Tests A/B test opt-out functionality by visiting the split testing page, adding an opt-out cookie, refreshing the page, and verifying the heading text changes to indicate no A/B test is active.

Starting URL: http://the-internet.herokuapp.com/abtest

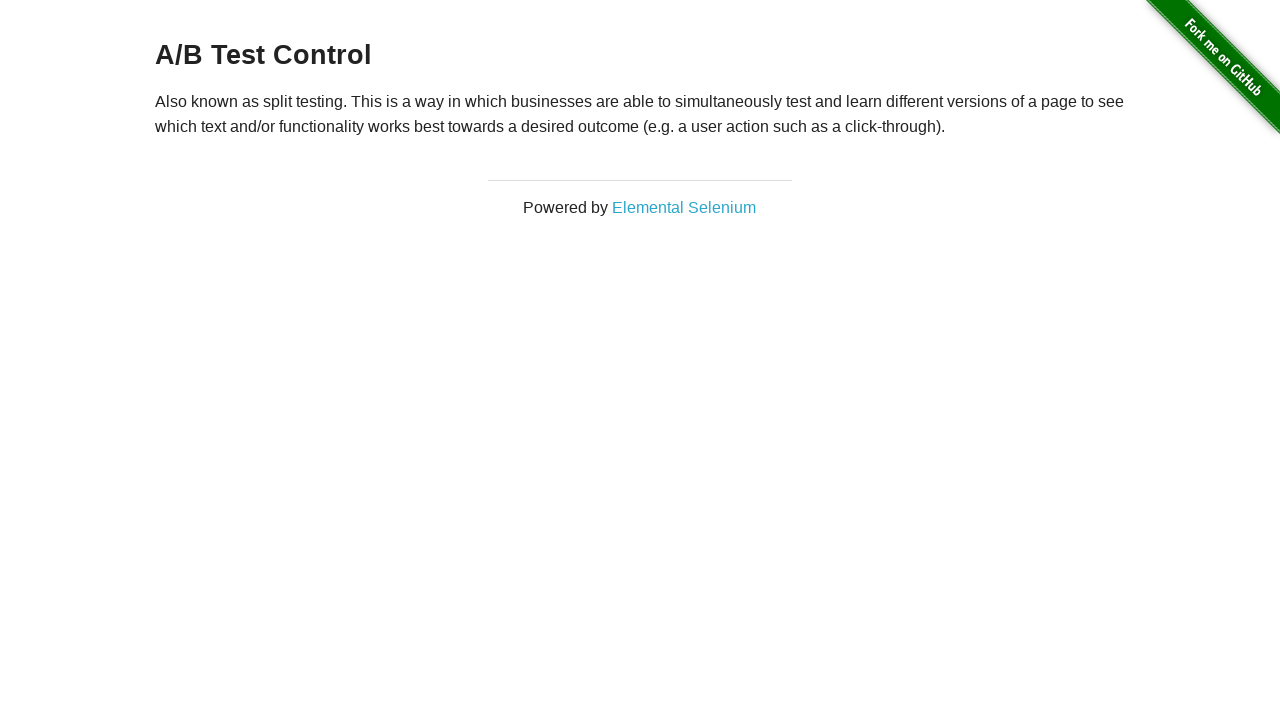

Navigated to A/B test page
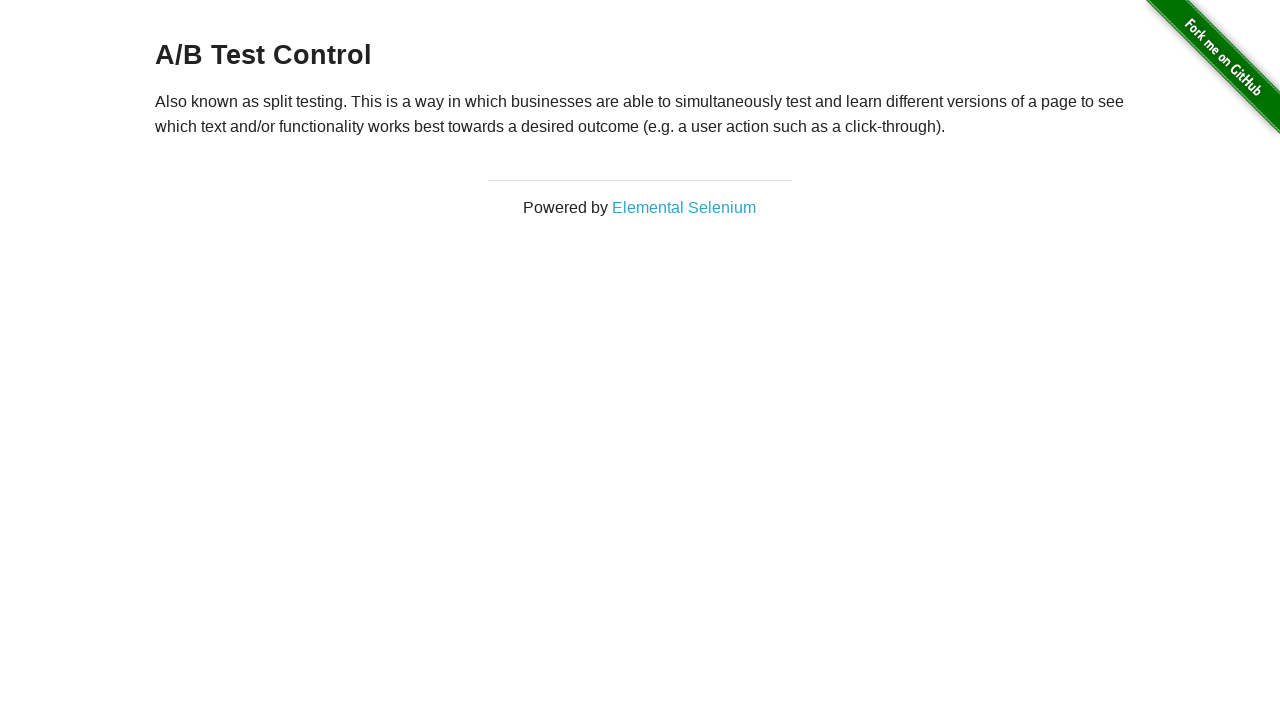

Retrieved heading text from page
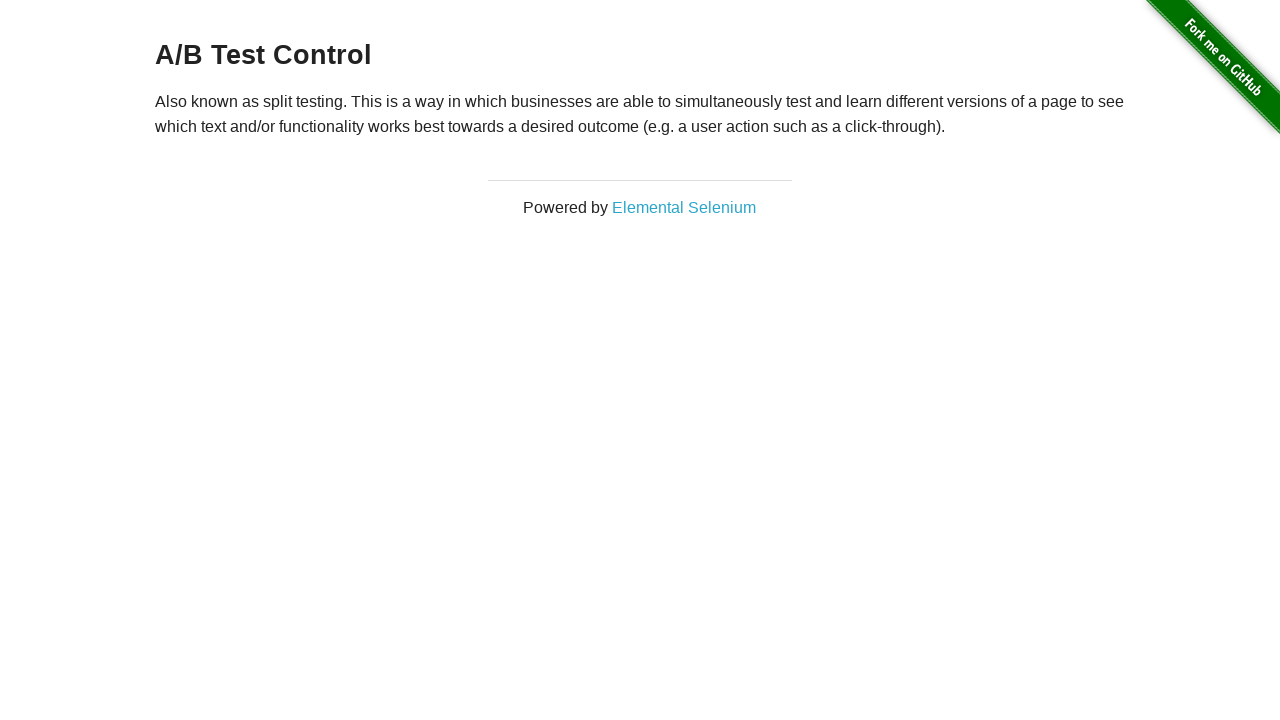

Added optimizelyOptOut cookie
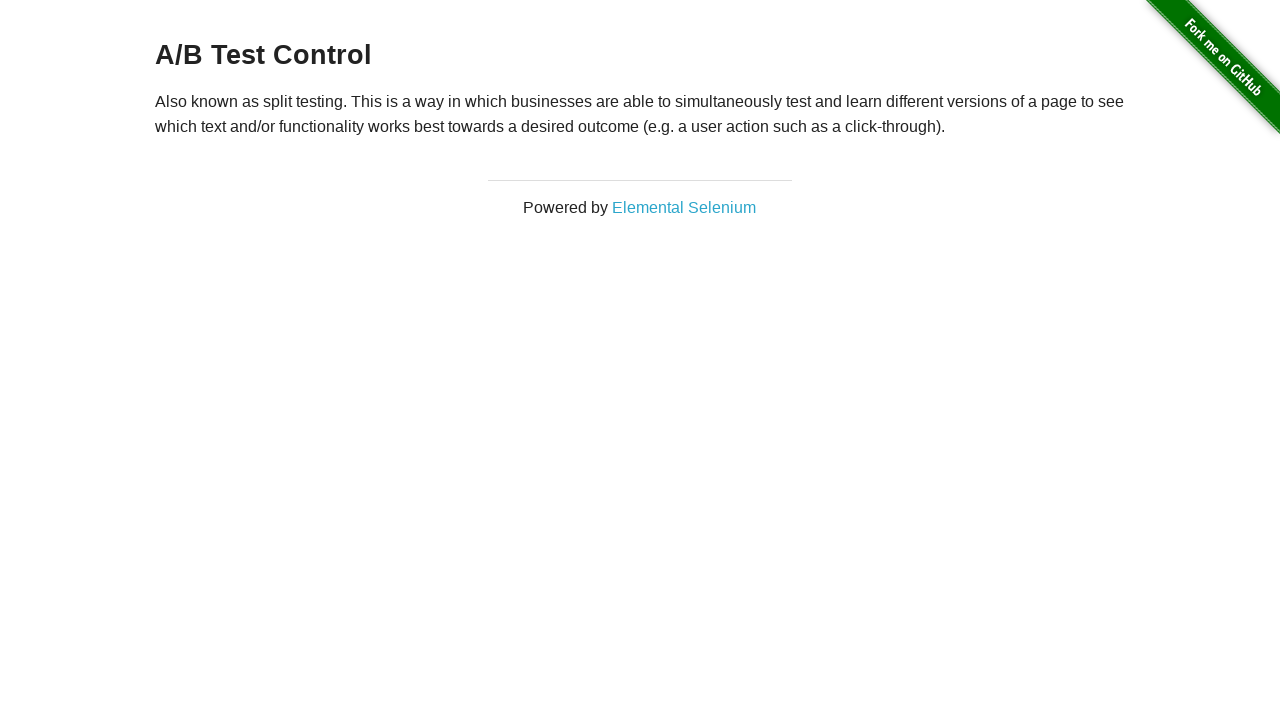

Reloaded page after adding opt-out cookie
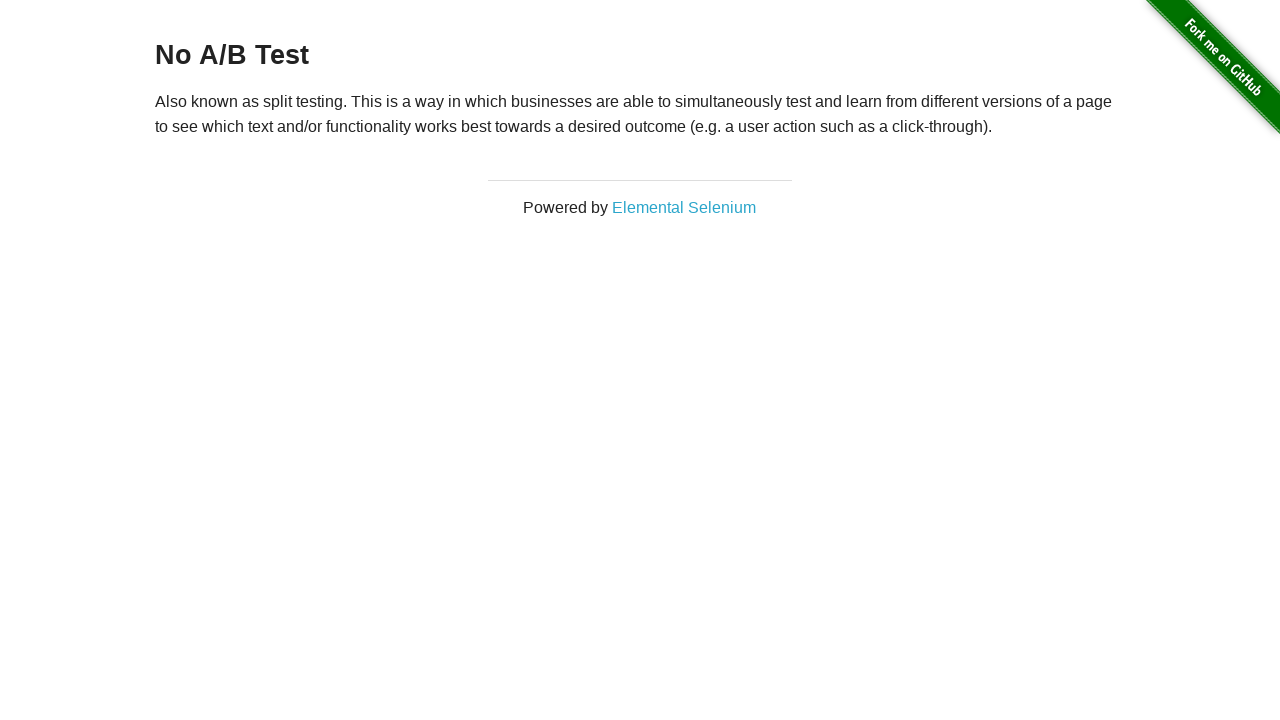

Waited for h3 heading to be visible
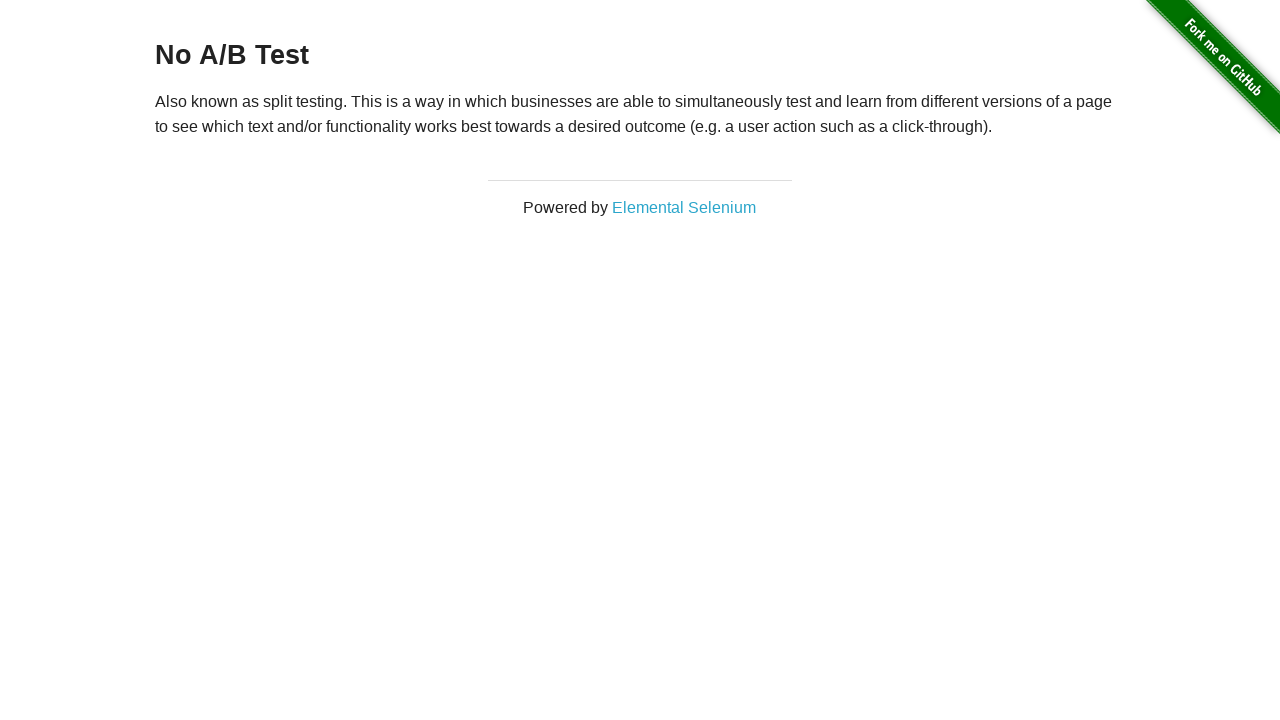

Verified heading text is 'No A/B Test' - A/B test opt-out successful
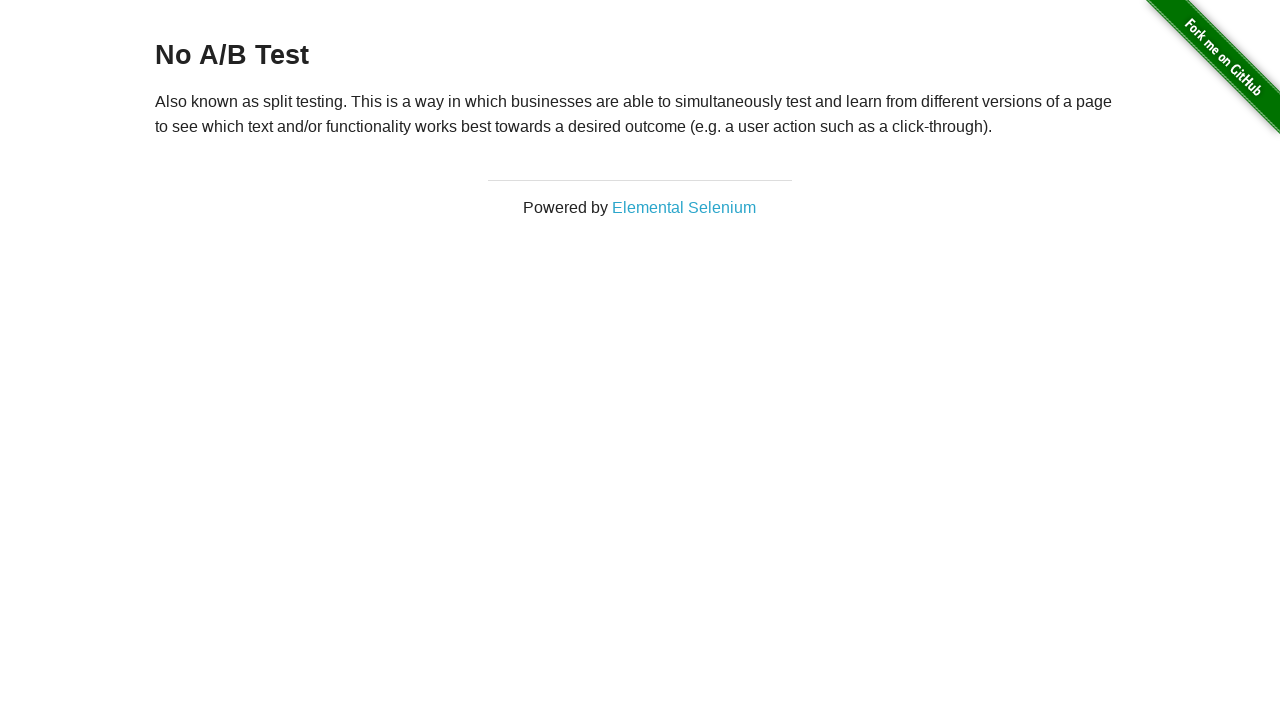

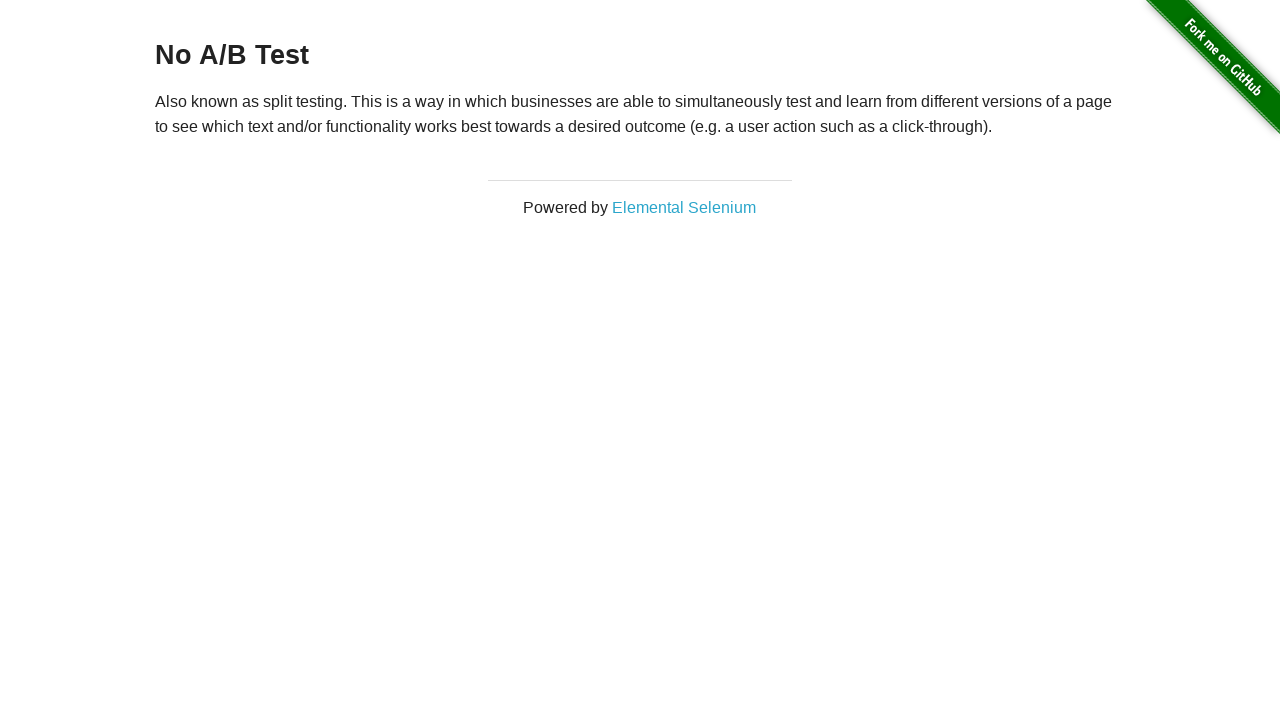